Navigates to the homepage and verifies that "global" text is present in the page content

Starting URL: http://8bitrockr.com/

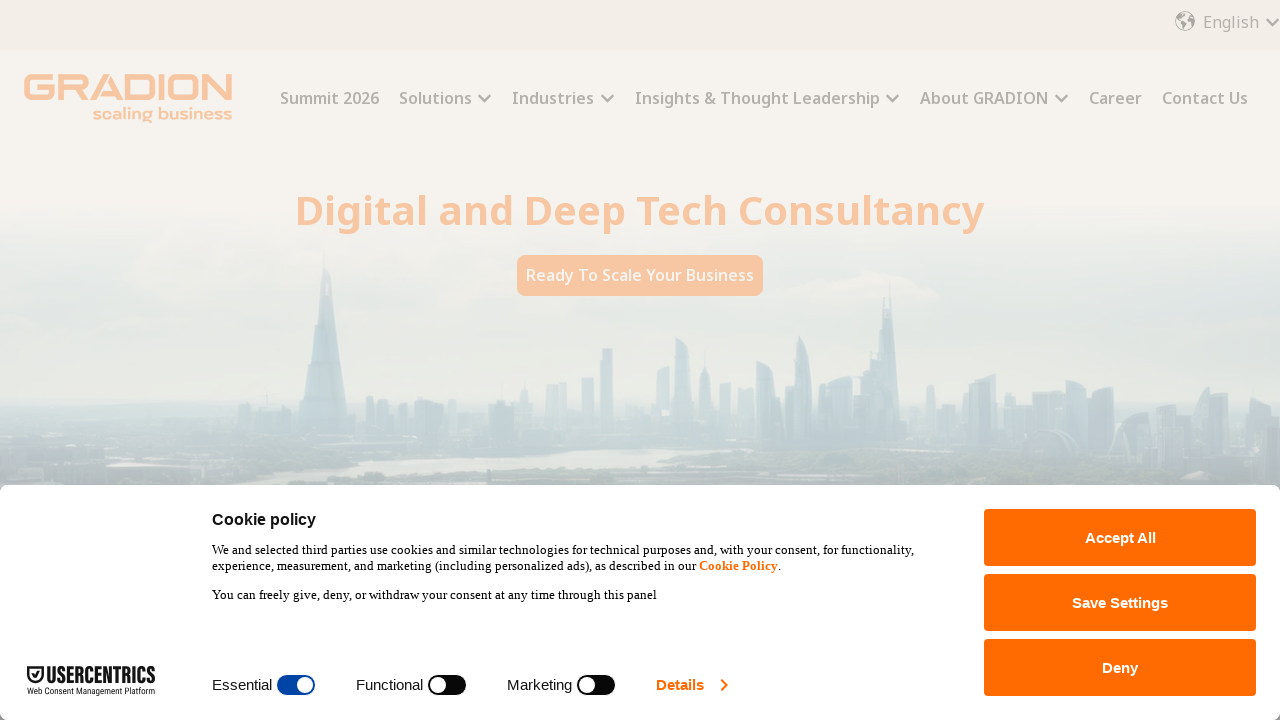

Navigated to http://8bitrockr.com/
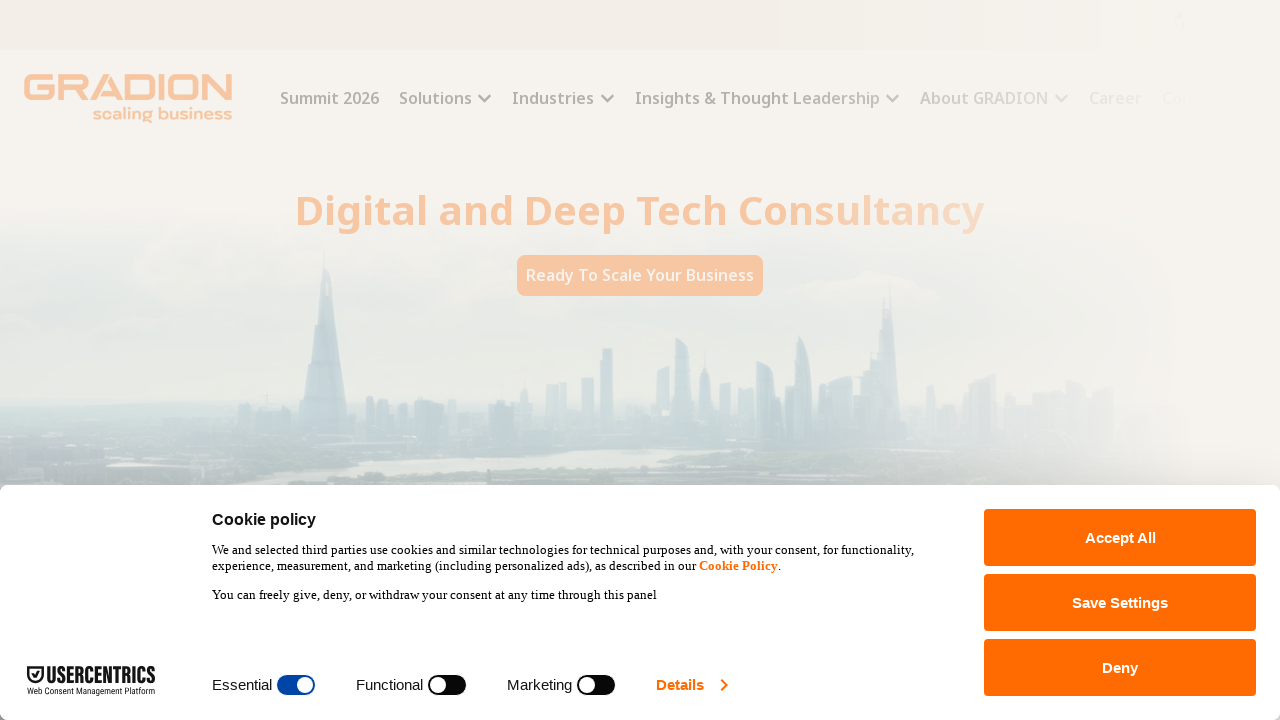

Page loaded with domcontentloaded state
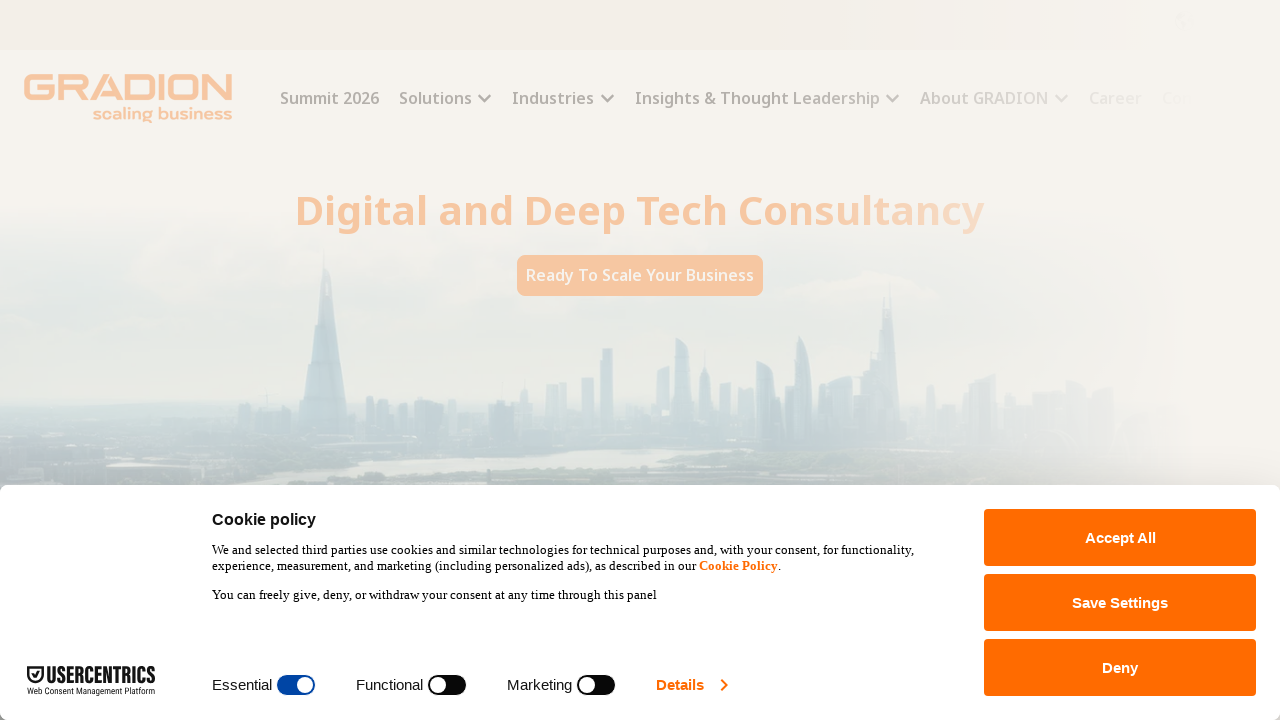

Retrieved page content
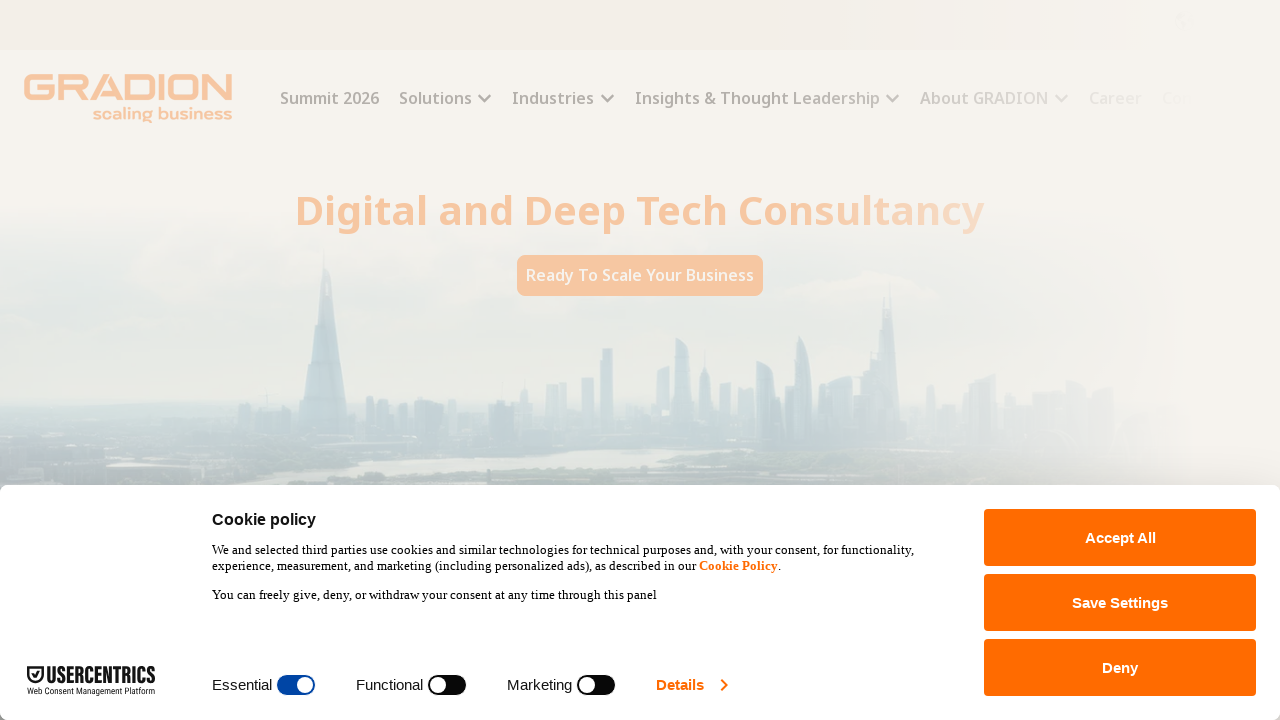

Verified that 'global' text is present in page content
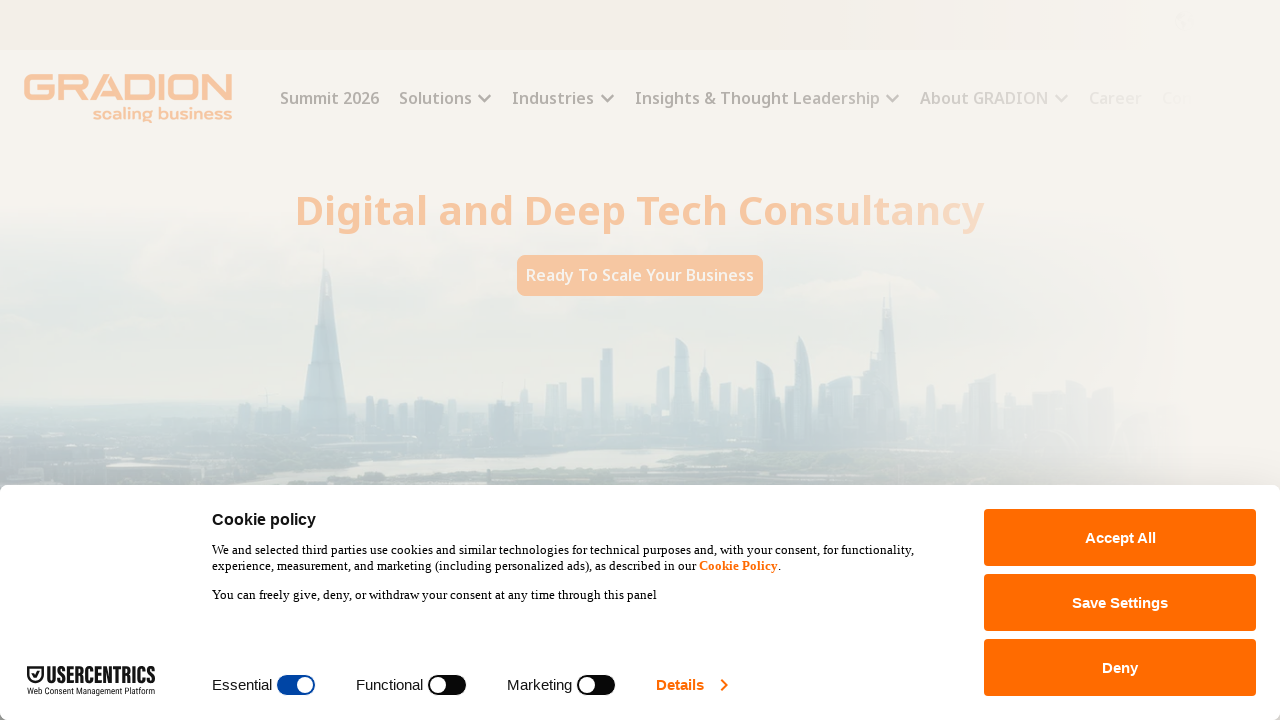

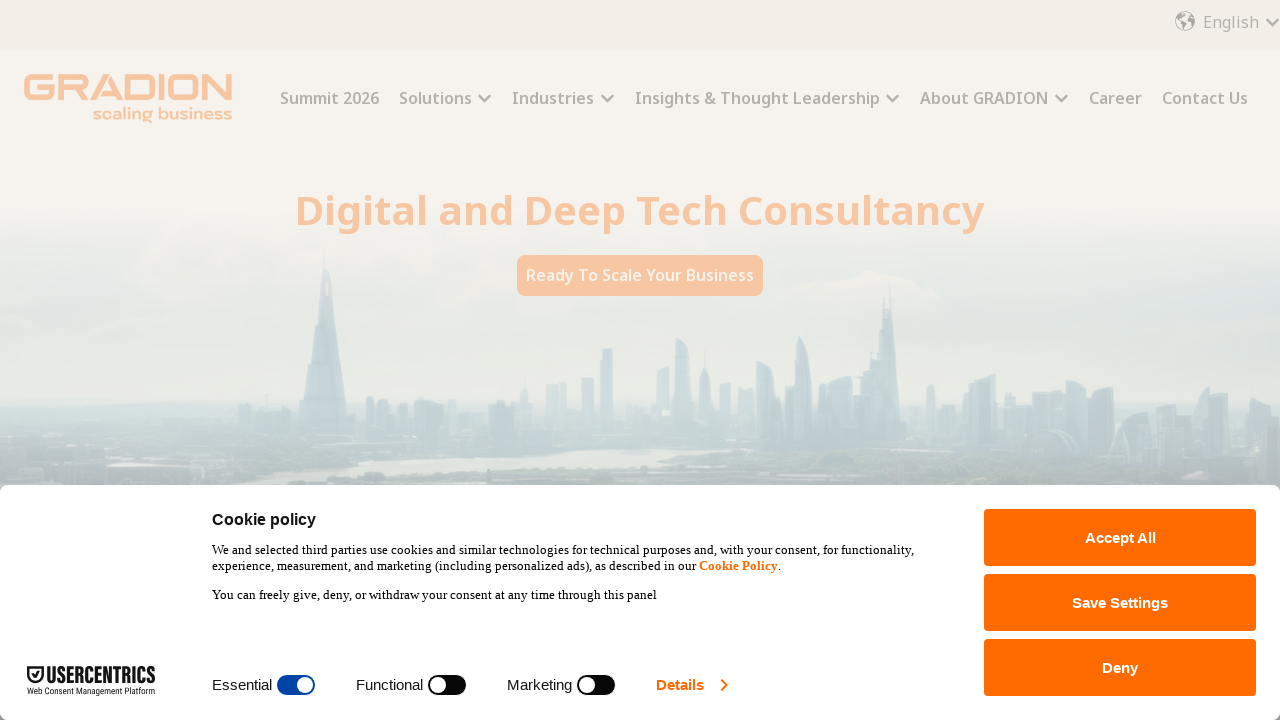